Tests multi-window handling by clicking a link that opens a new tab, verifying the new tab's title contains "Selenium", then switching back to the original tab and verifying the URL contains "internet".

Starting URL: https://the-internet.herokuapp.com/iframe

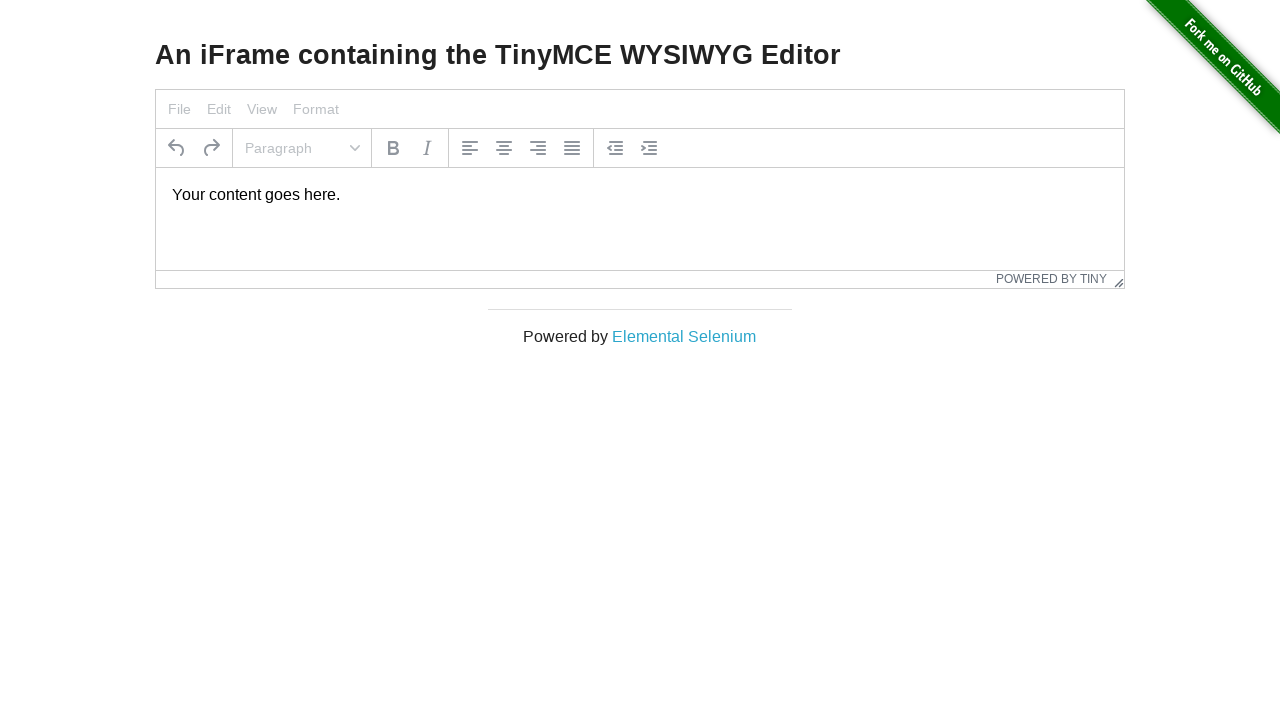

Verified page title contains 'Internet'
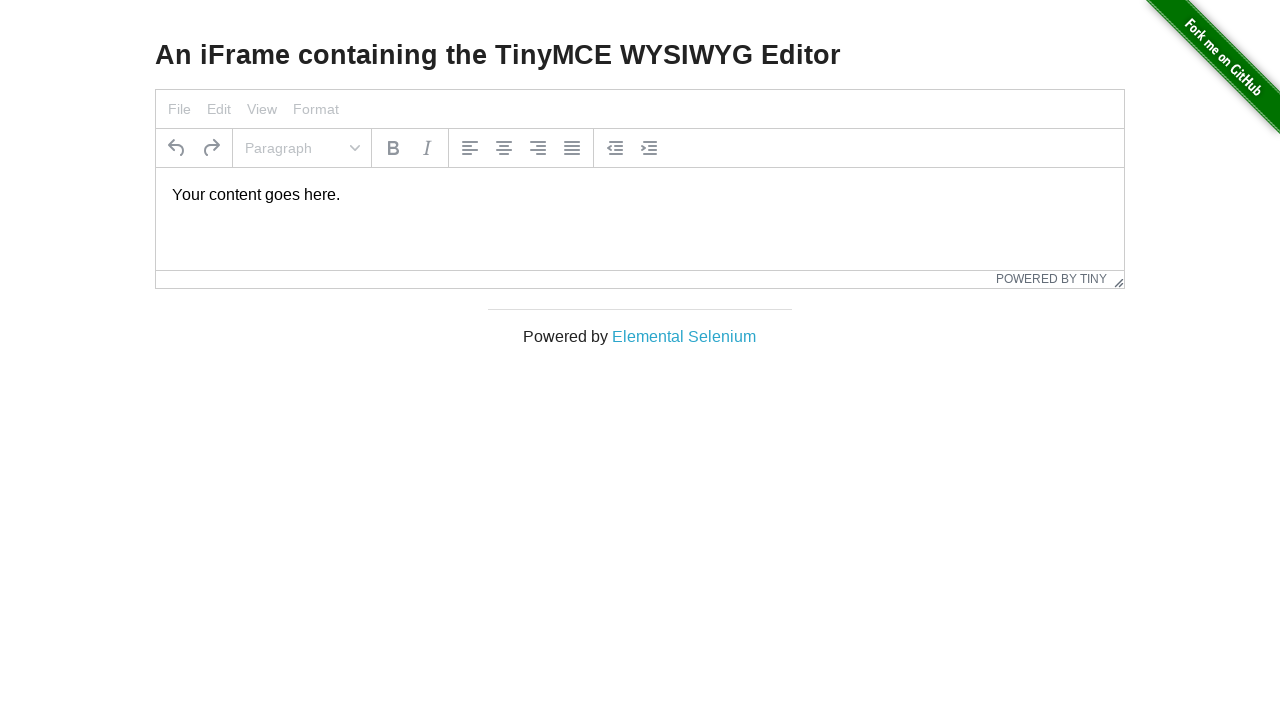

Stored reference to original page
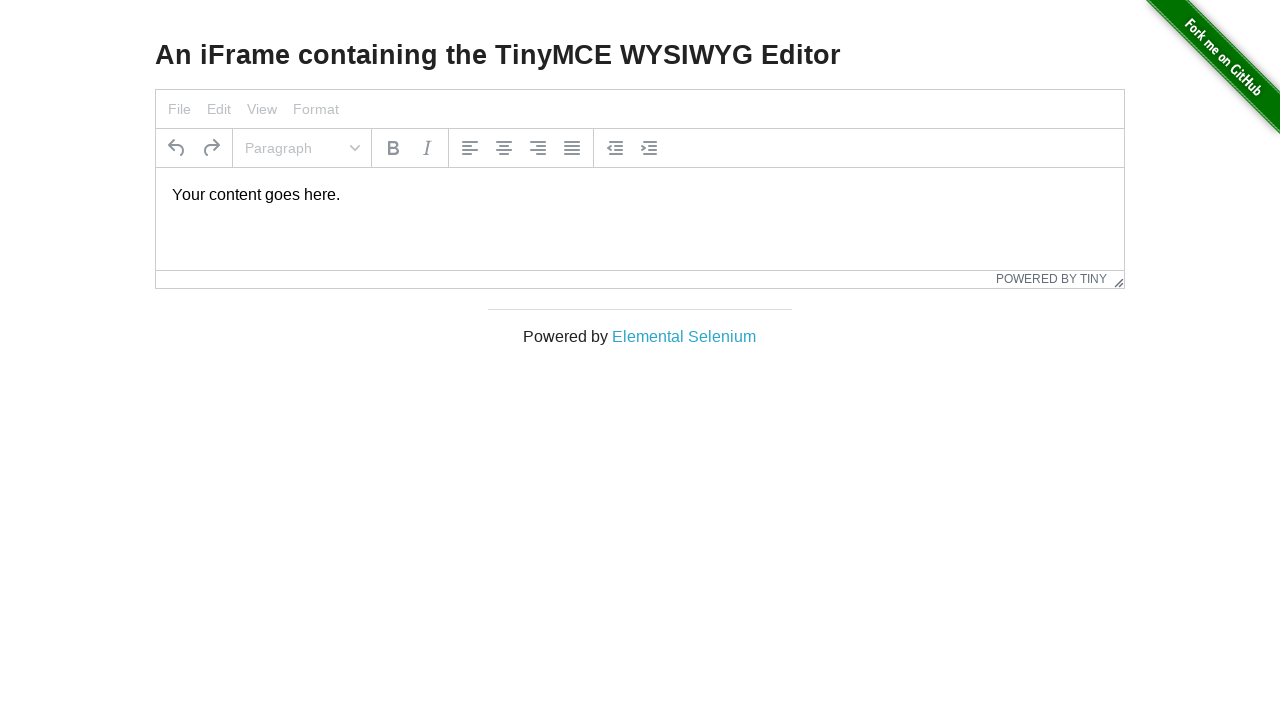

Clicked on 'Elemental Selenium' link to open new tab at (684, 336) on text=Elemental Selenium
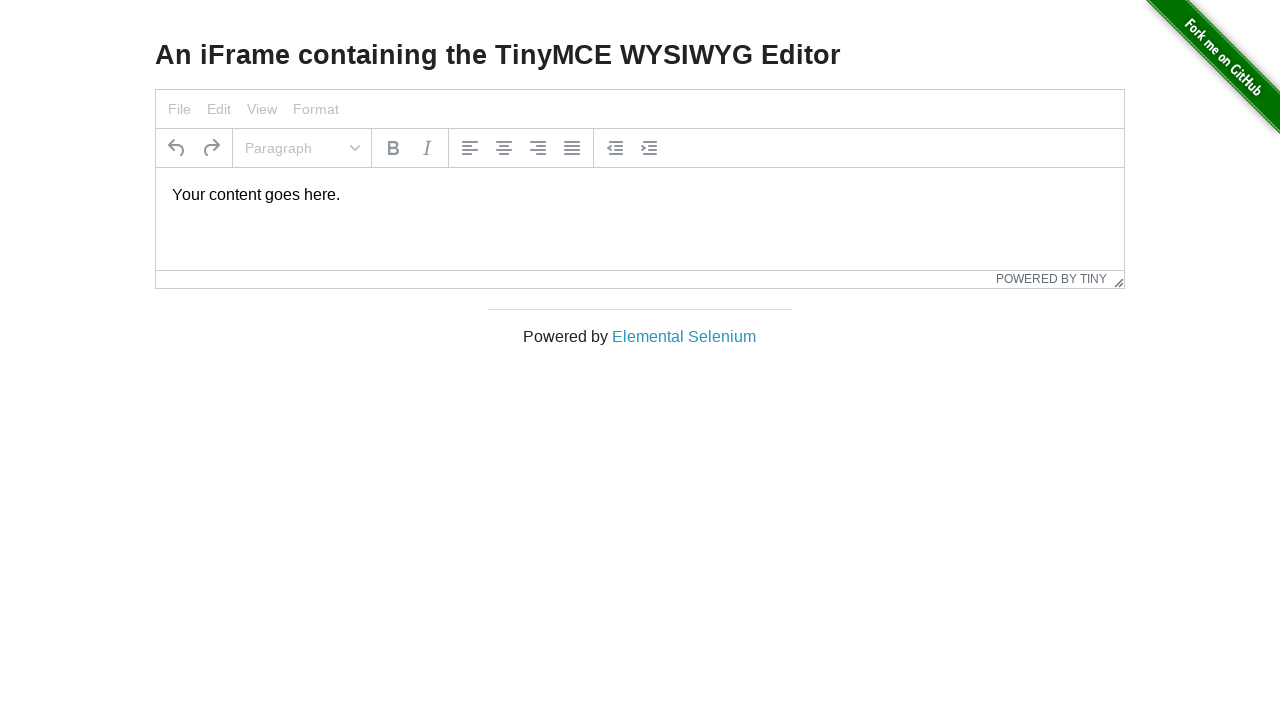

New tab loaded and ready
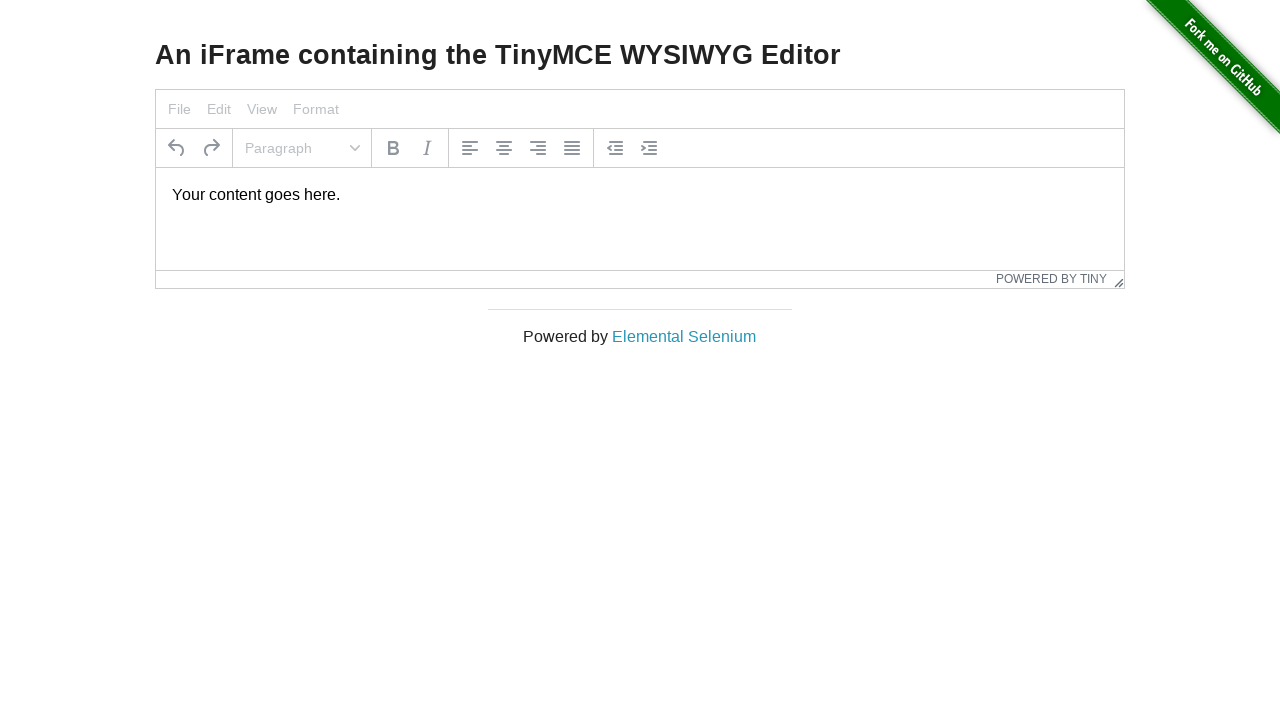

Verified new tab's title contains 'Selenium'
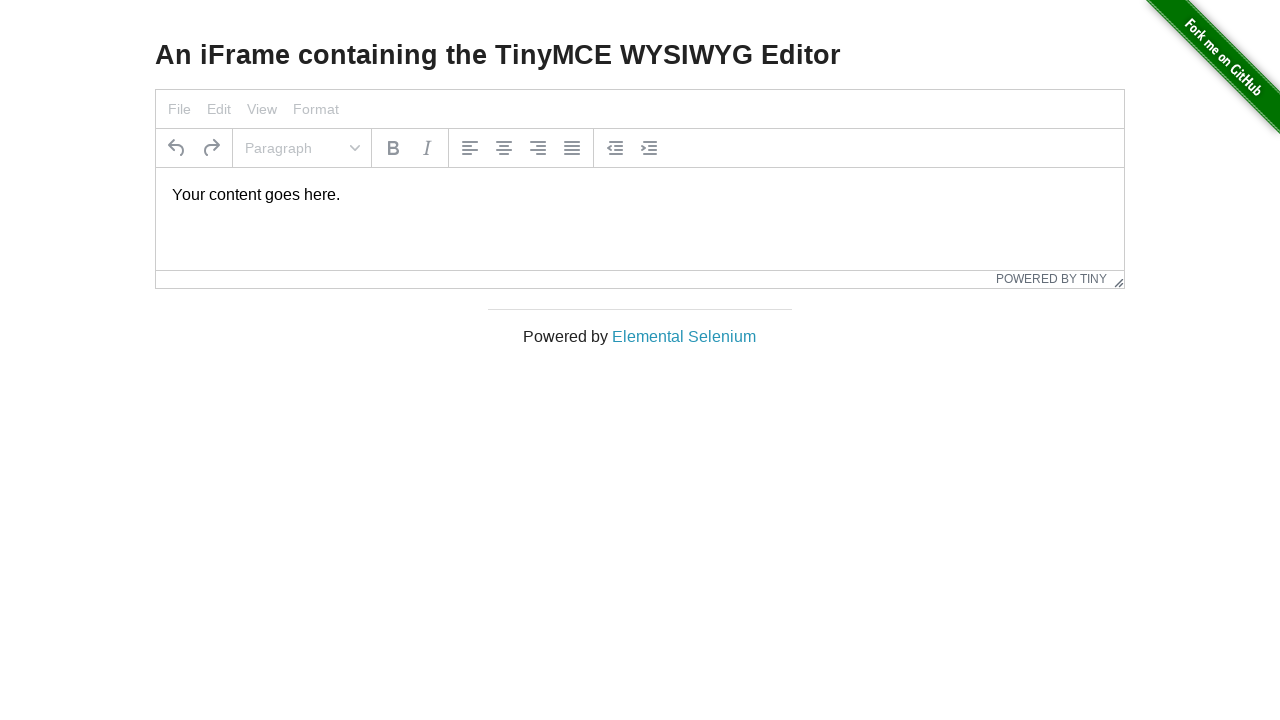

Switched back to original page
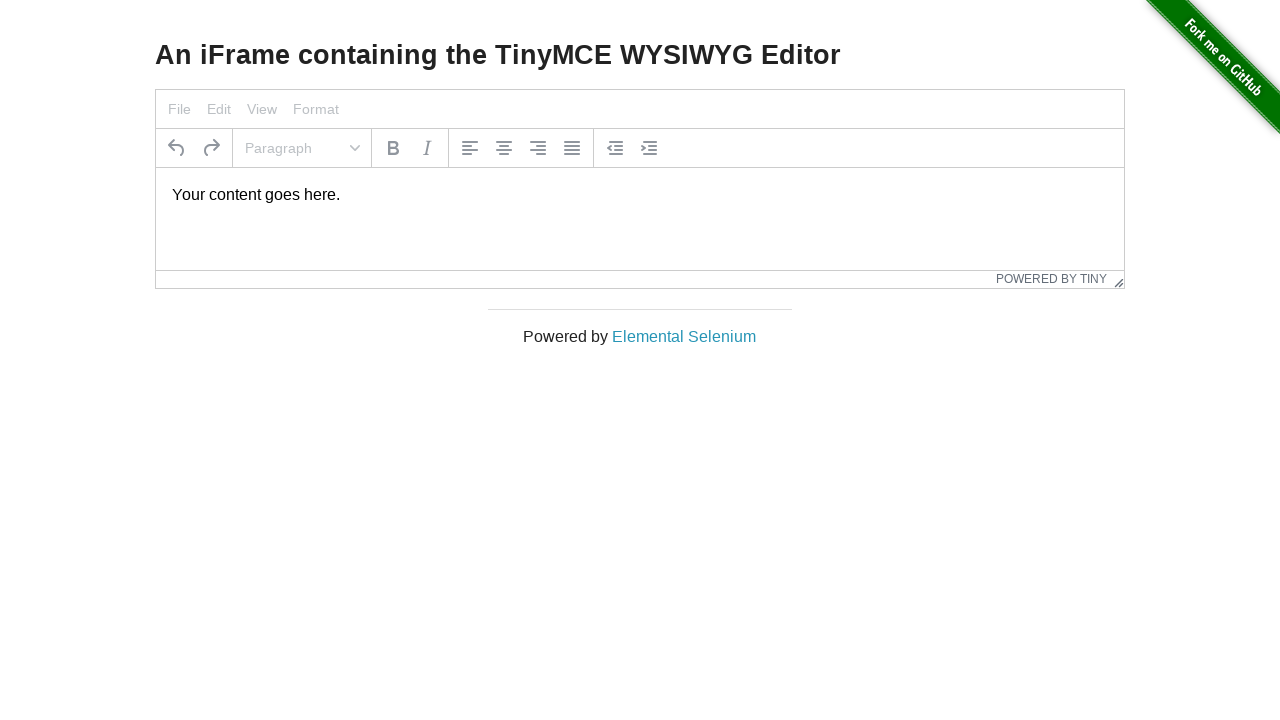

Verified original page URL contains 'internet'
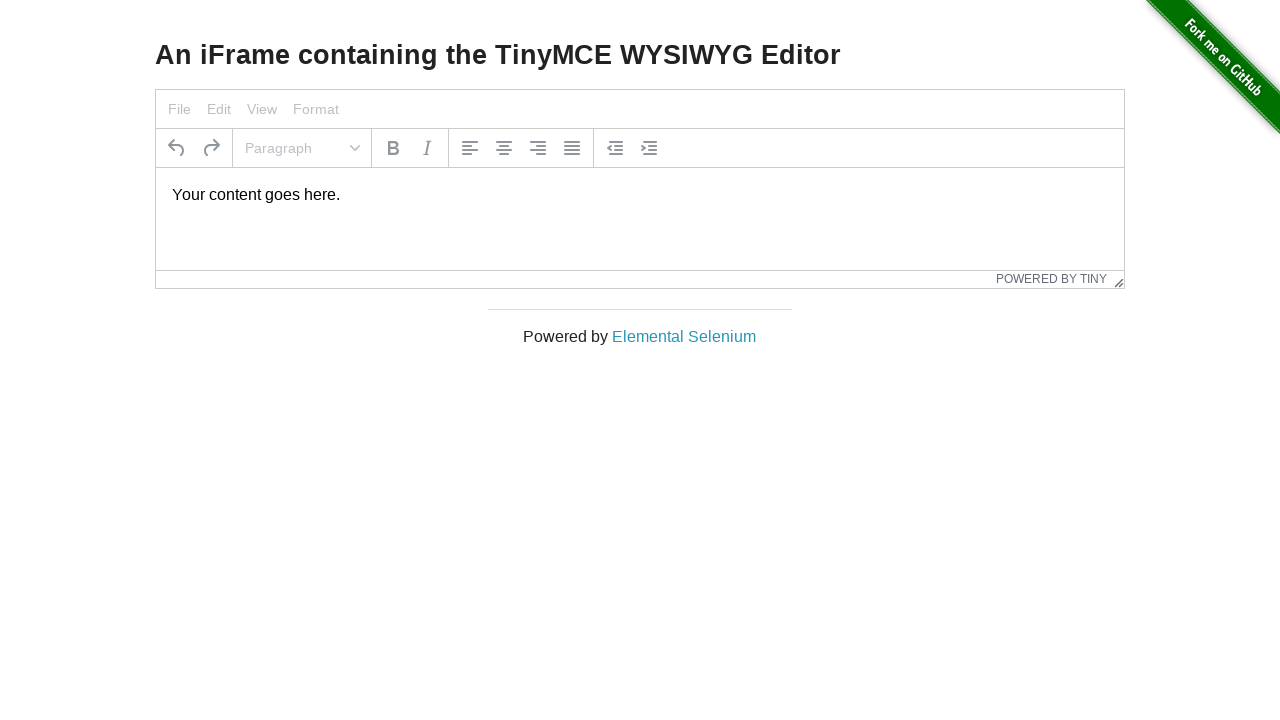

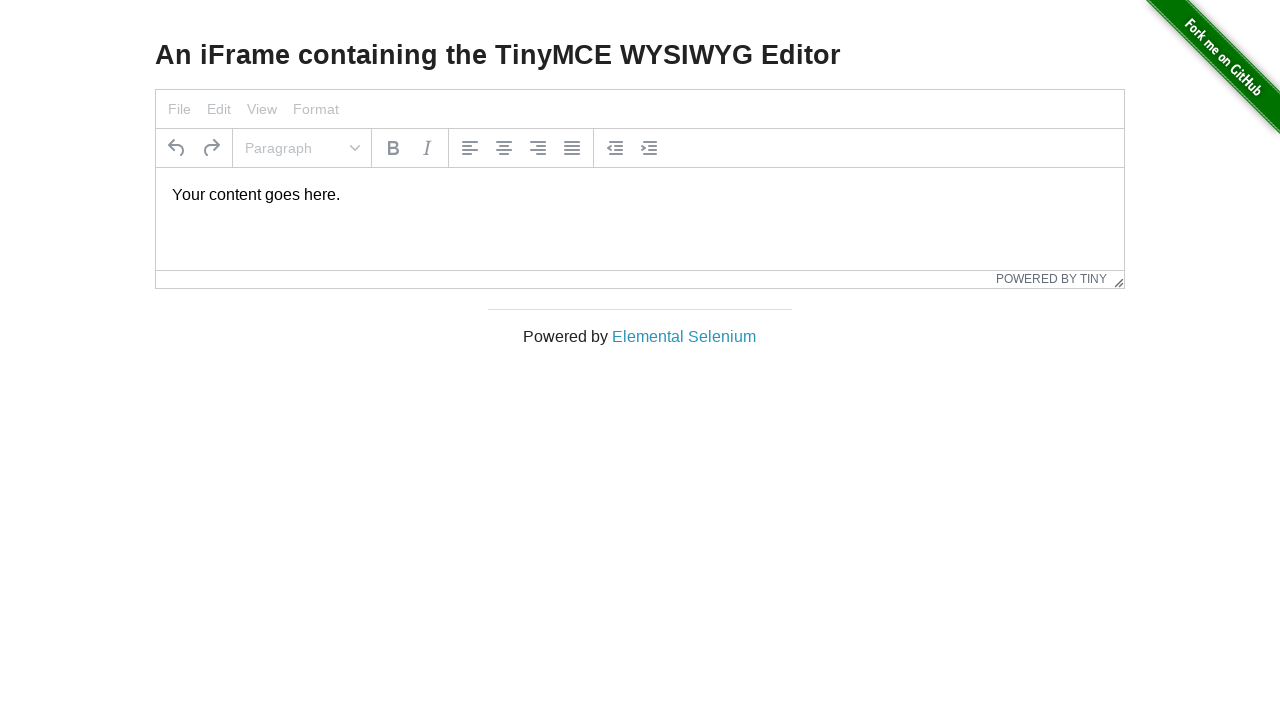